Tests drag and drop by offset action, dragging element A to the position of element B using coordinates

Starting URL: https://crossbrowsertesting.github.io/drag-and-drop

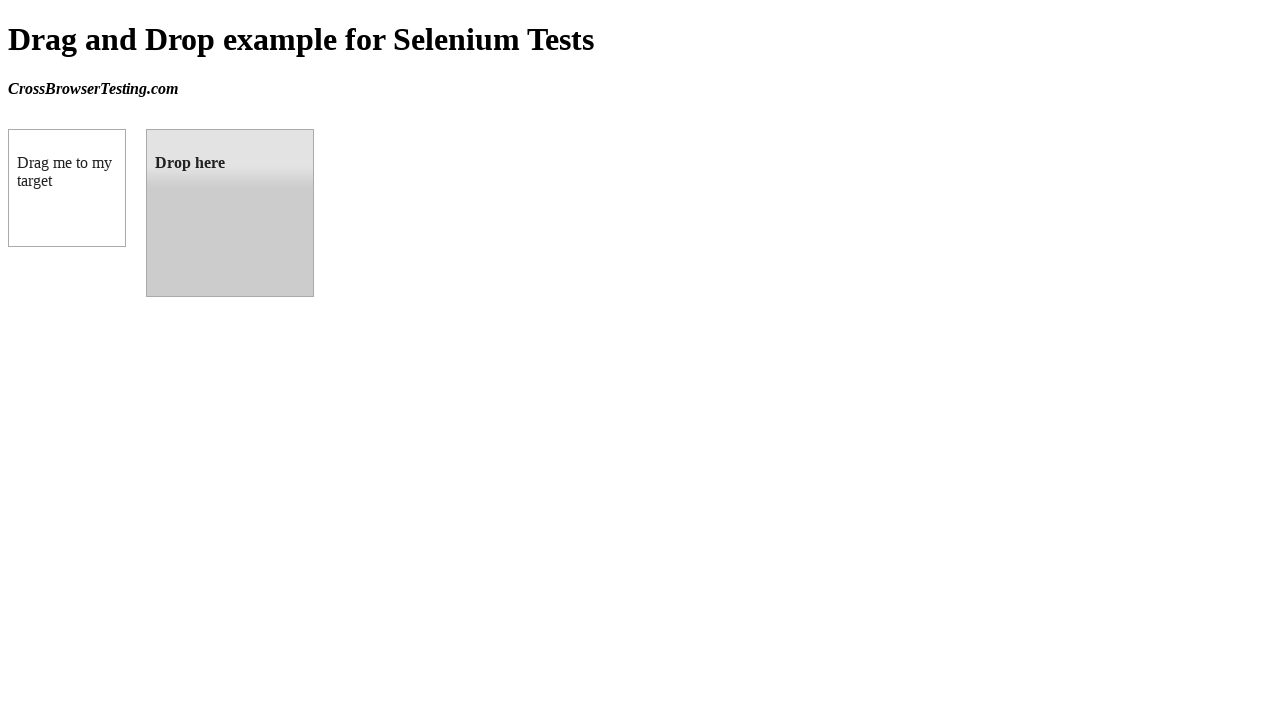

Located source element (box A) with ID 'draggable'
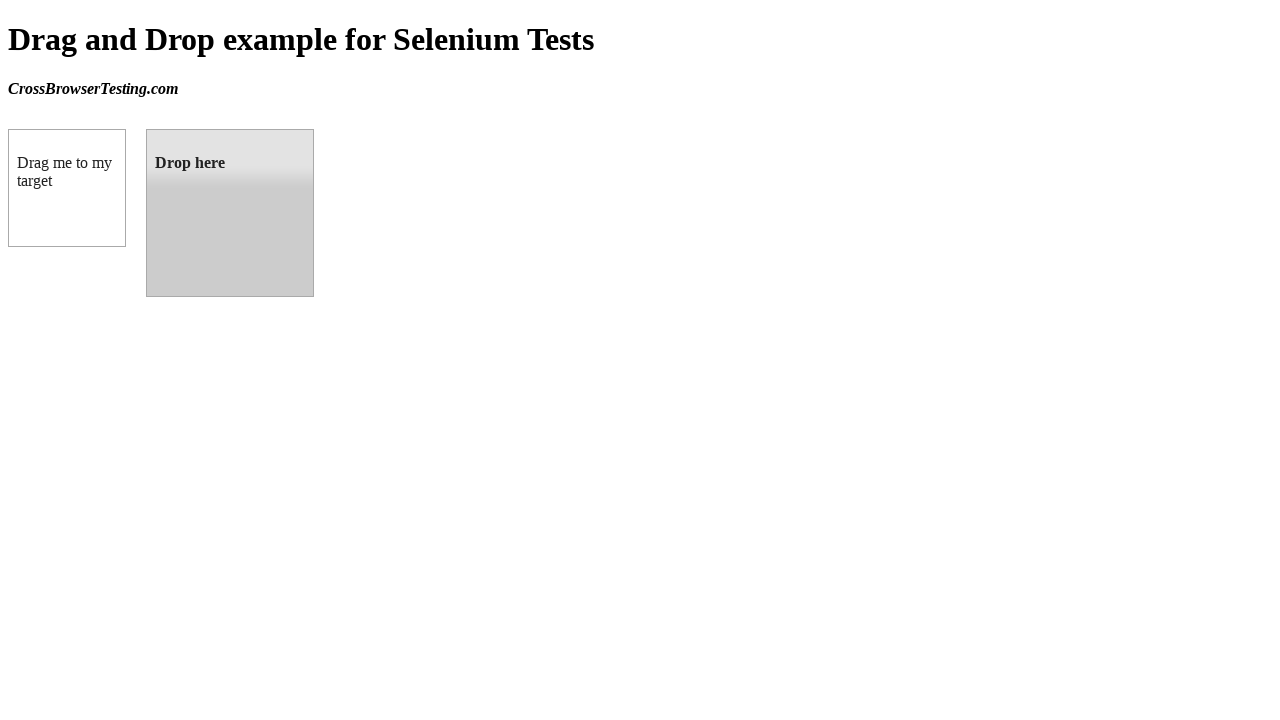

Located target element (box B) with ID 'droppable'
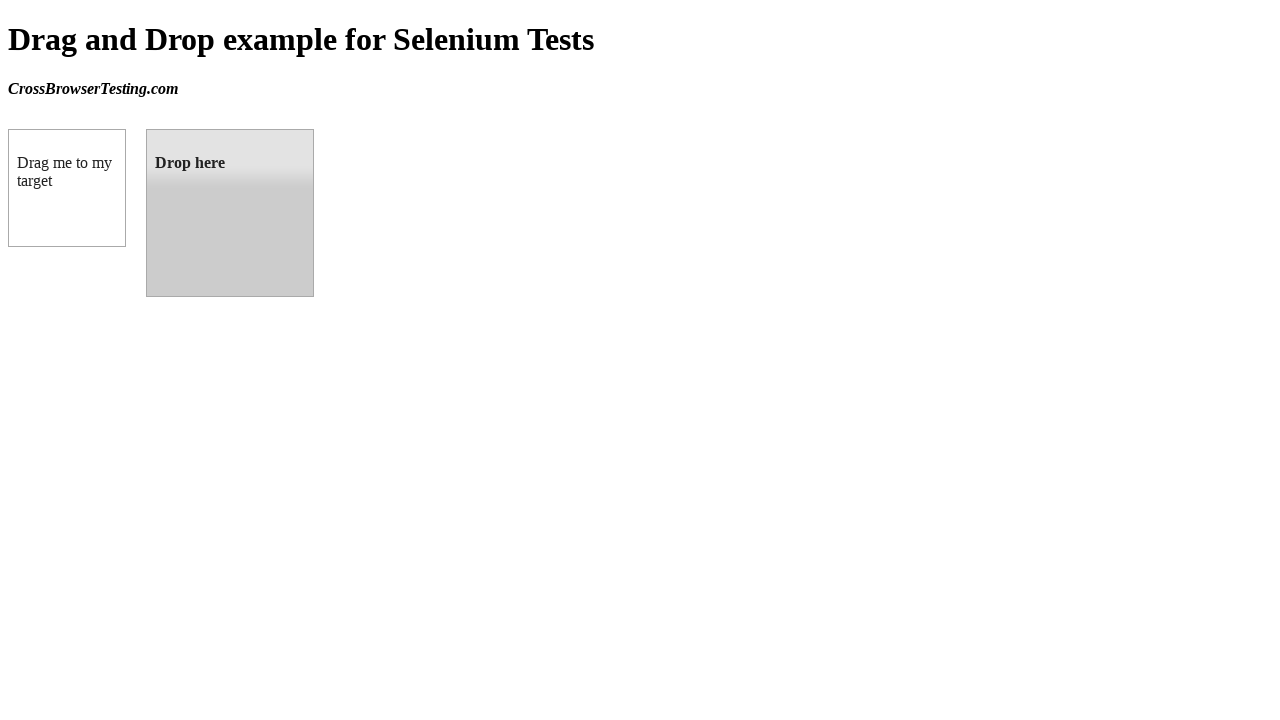

Retrieved bounding box of target element
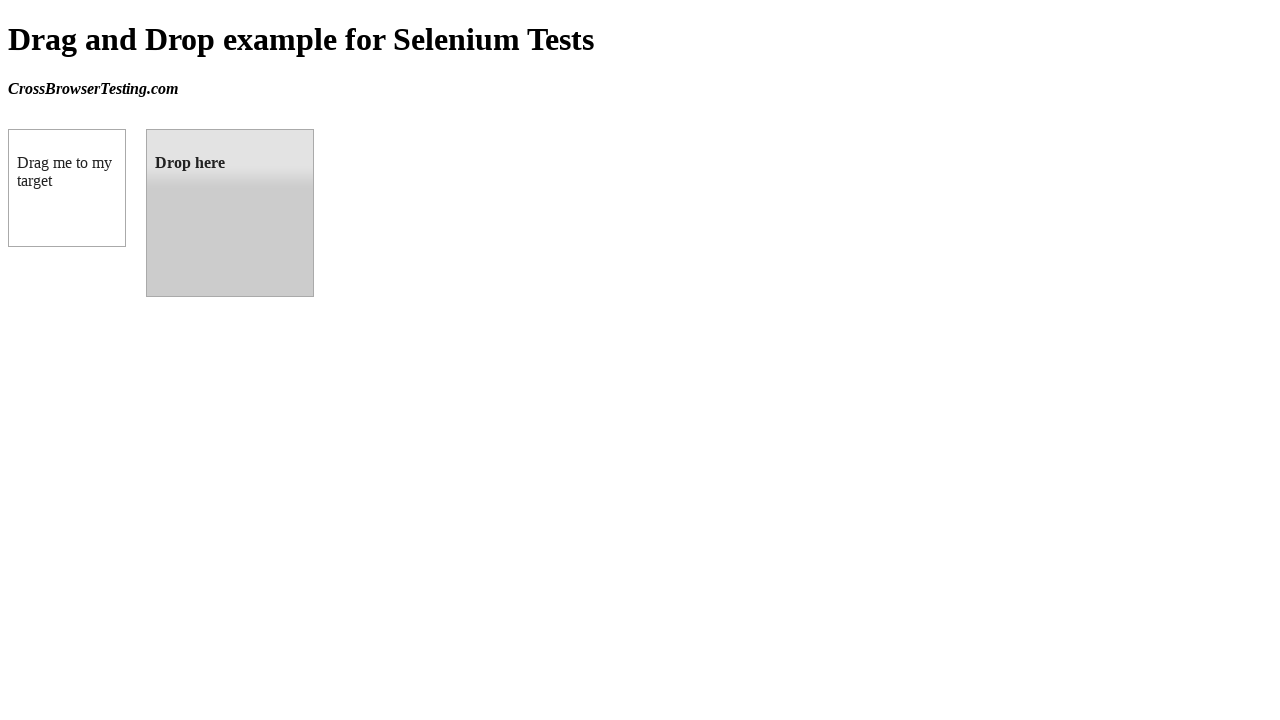

Calculated target element center coordinates: (230, 213)
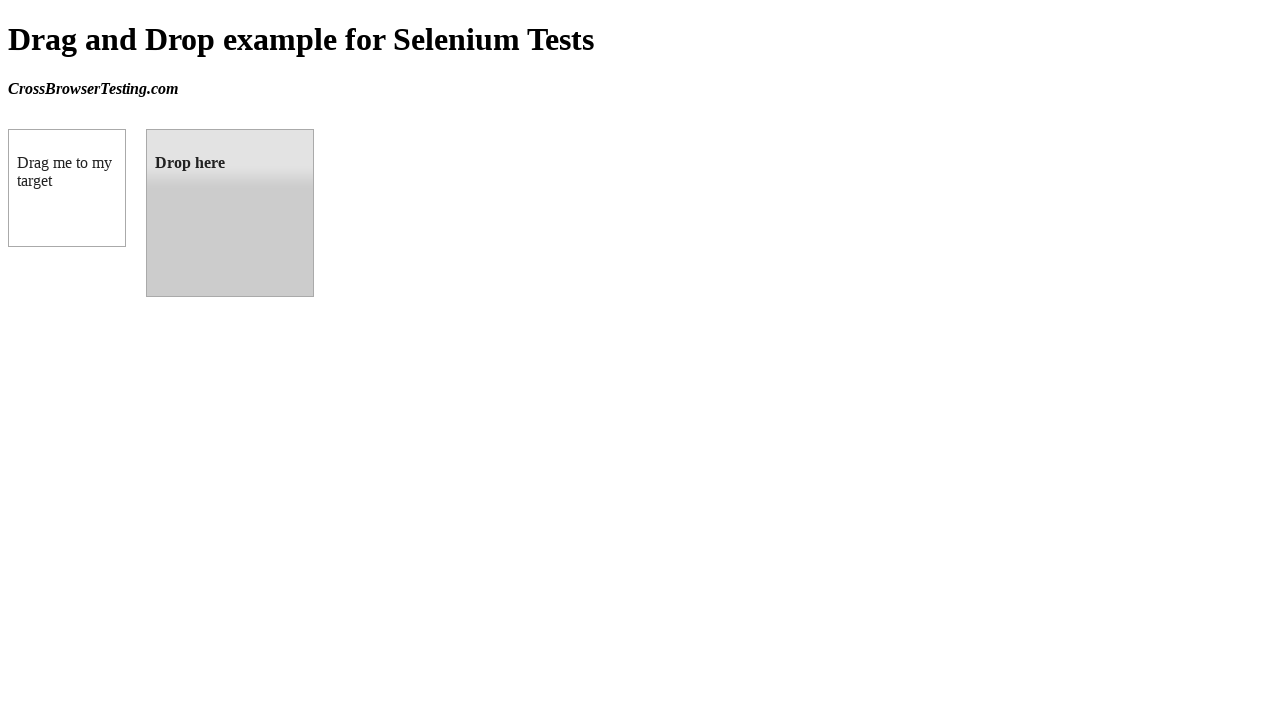

Retrieved bounding box of source element
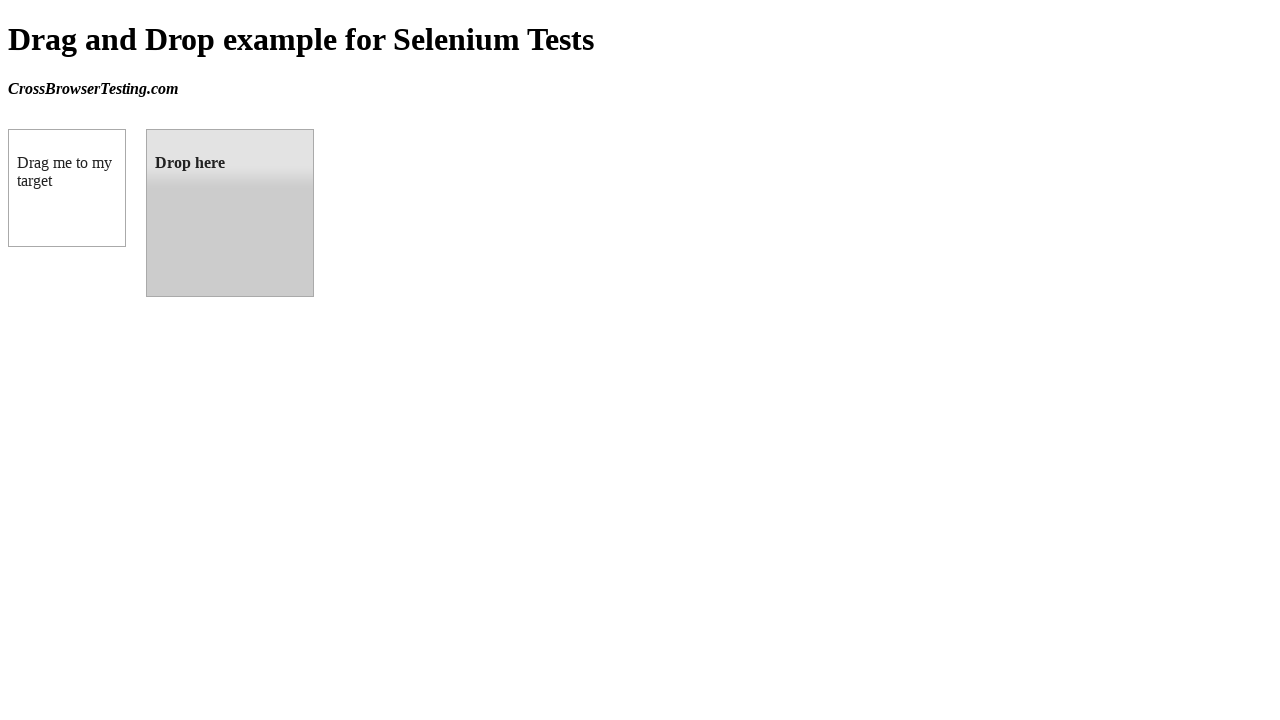

Calculated source element center coordinates: (67, 188)
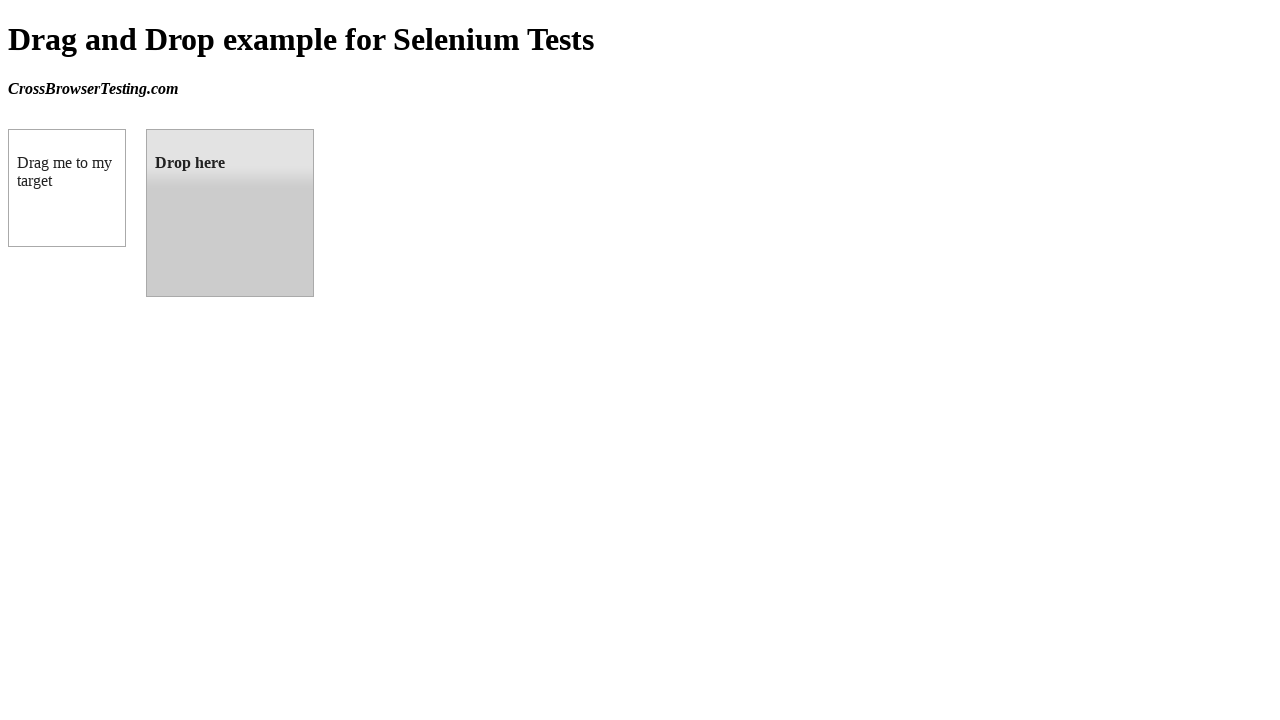

Moved mouse to source element center at (67, 188)
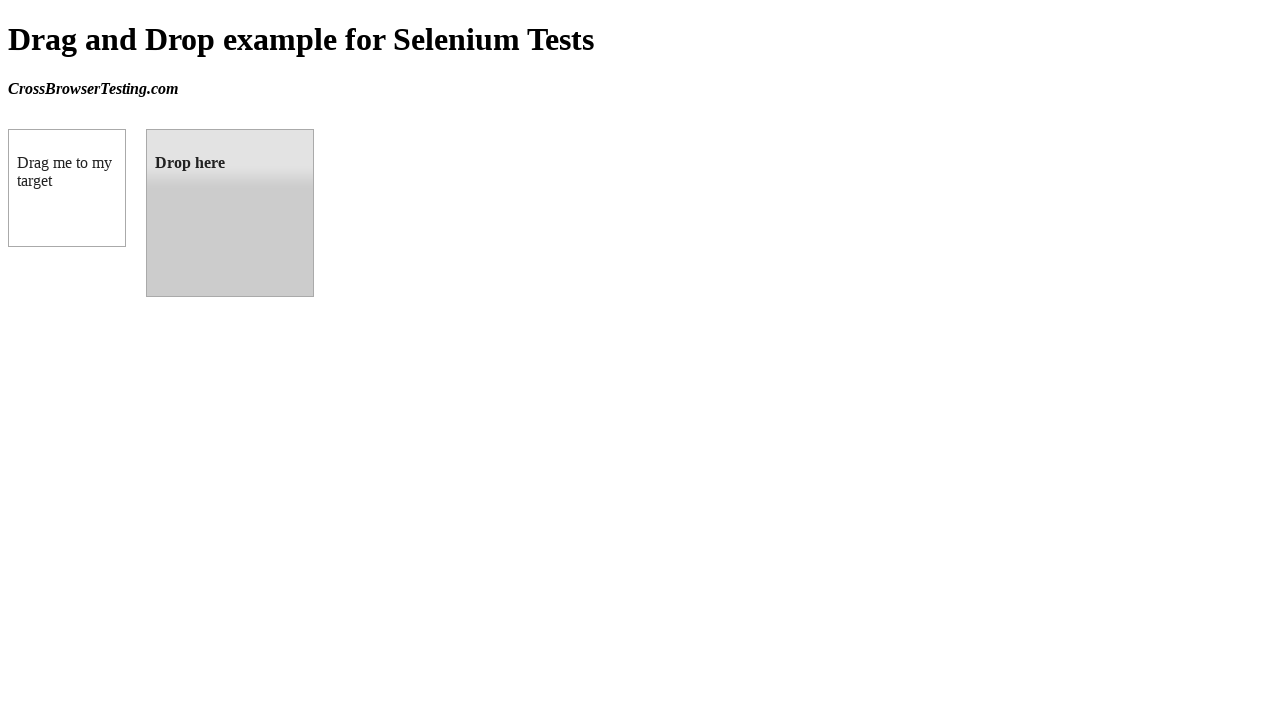

Pressed mouse button down on source element at (67, 188)
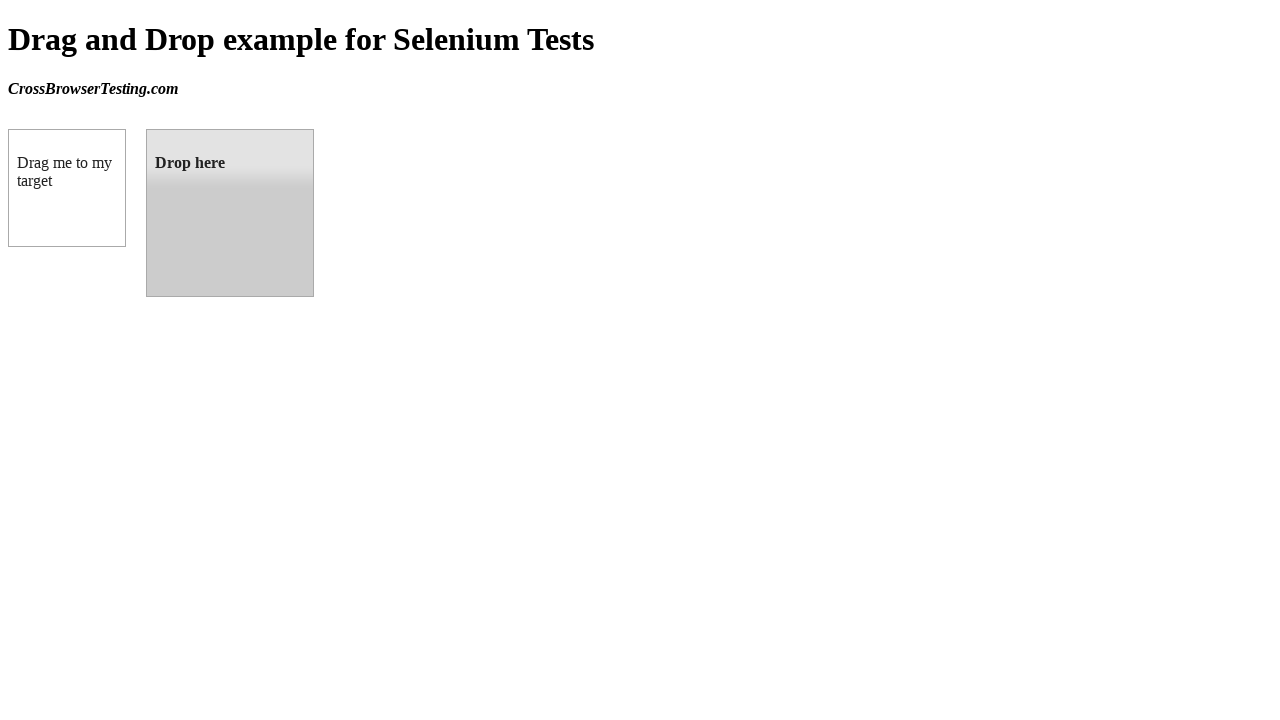

Dragged mouse to target element center at (230, 213)
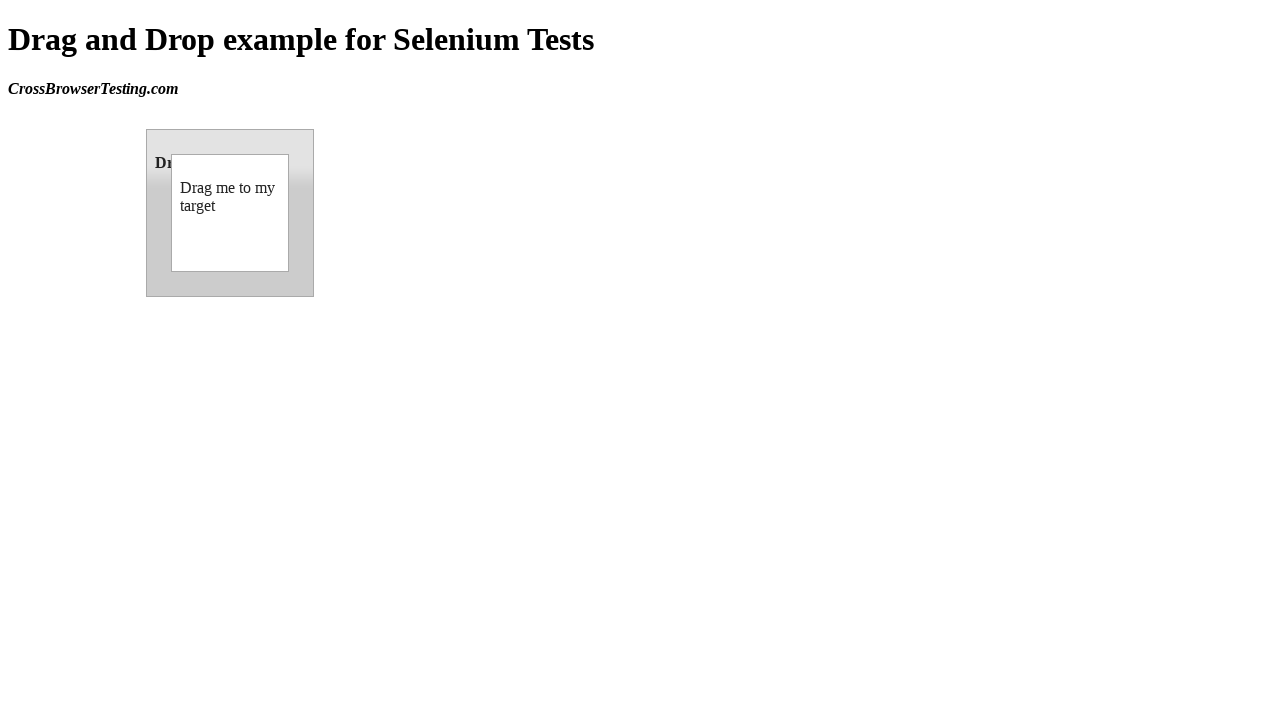

Released mouse button to complete drag and drop at (230, 213)
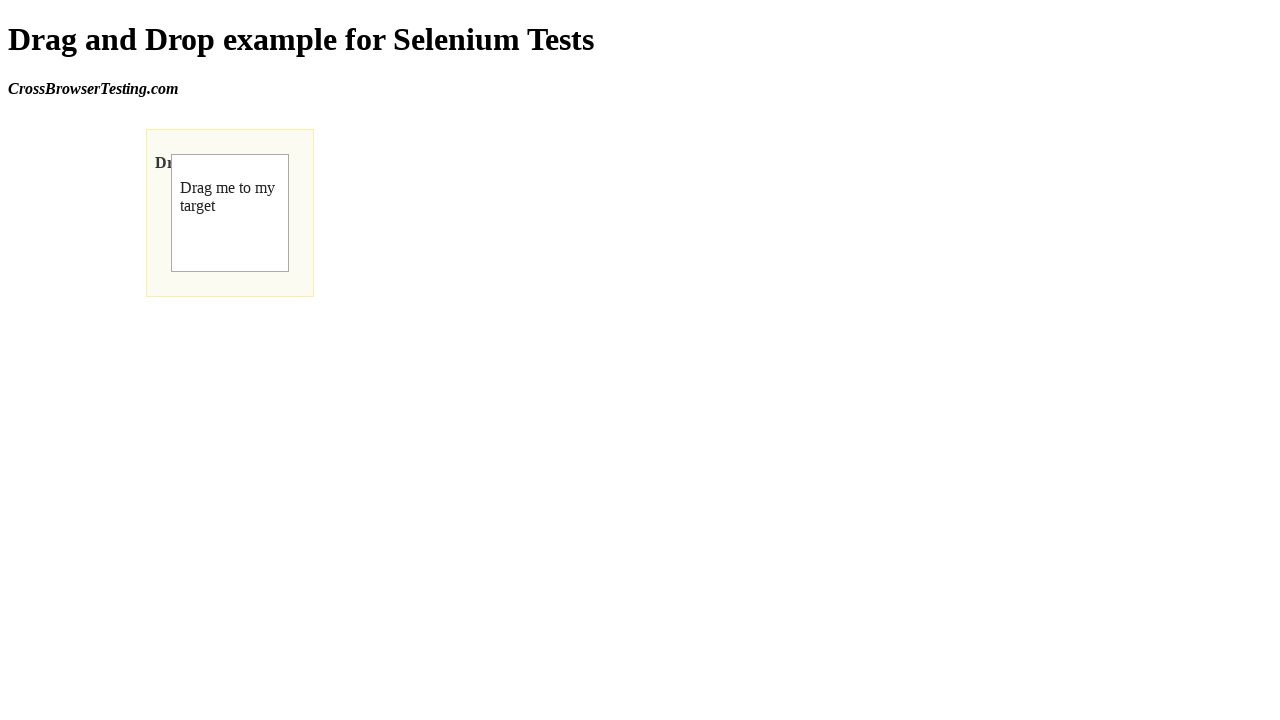

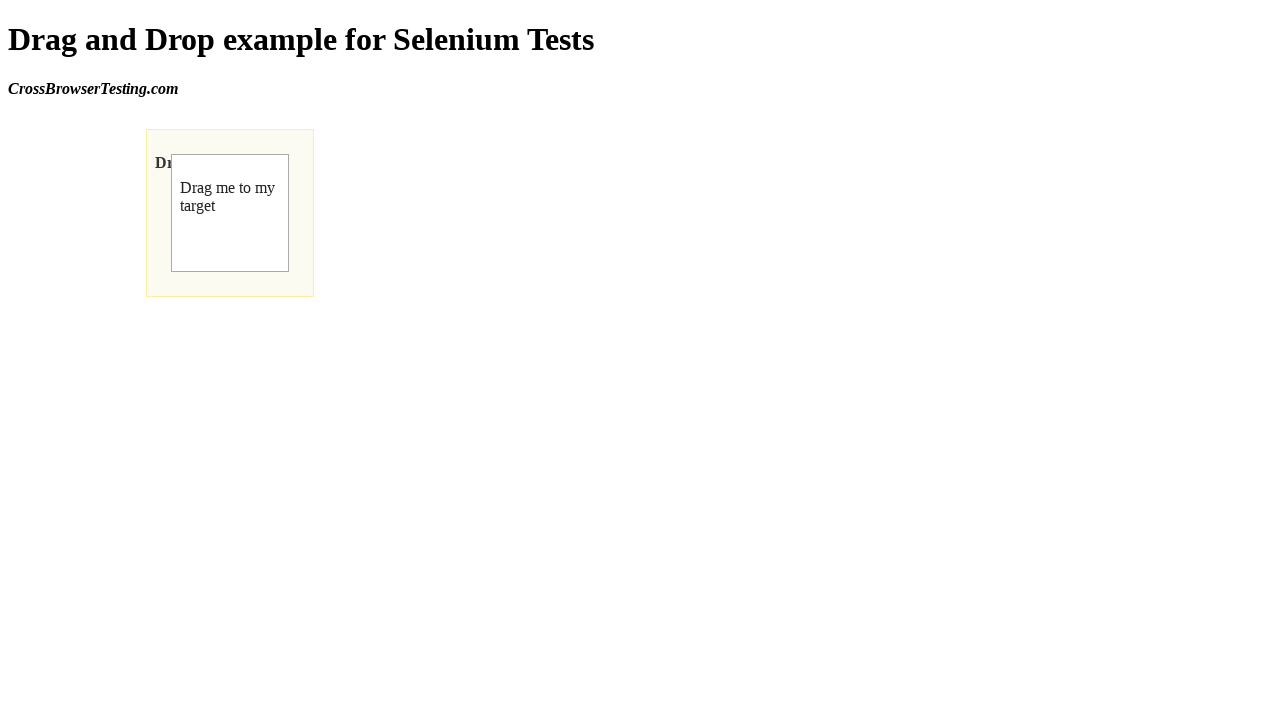